Tests the special offer feature on an online shopping website by navigating to the homepage and clicking on the "SPECIAL OFFER" link.

Starting URL: https://www.advantageonlineshopping.com/#/

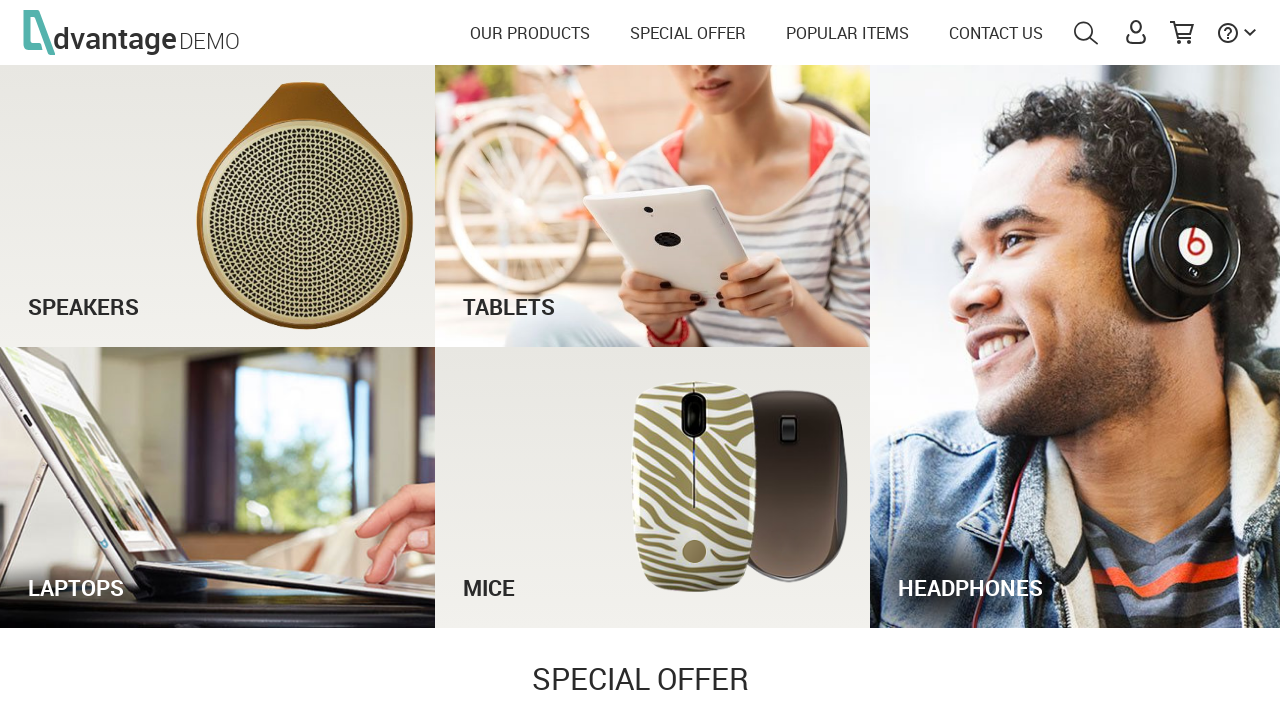

Clicked on the SPECIAL OFFER link at (688, 33) on text=SPECIAL OFFER
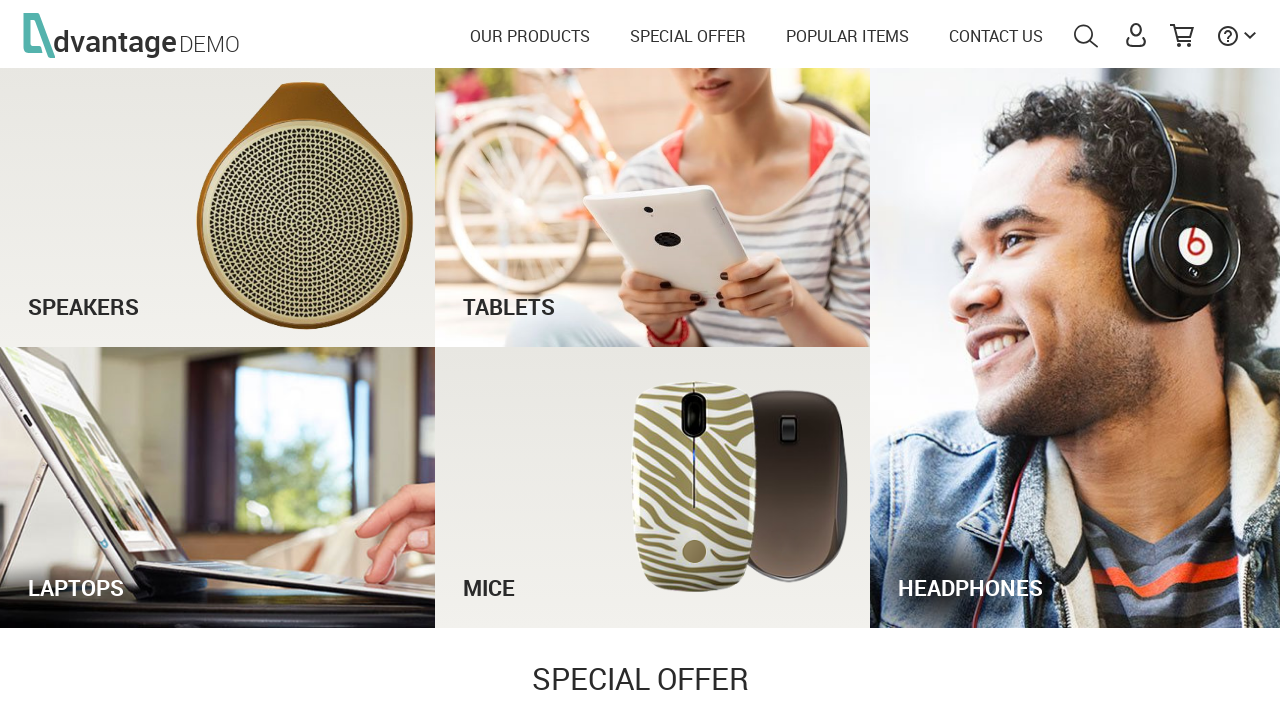

Waited for page to load after clicking SPECIAL OFFER link
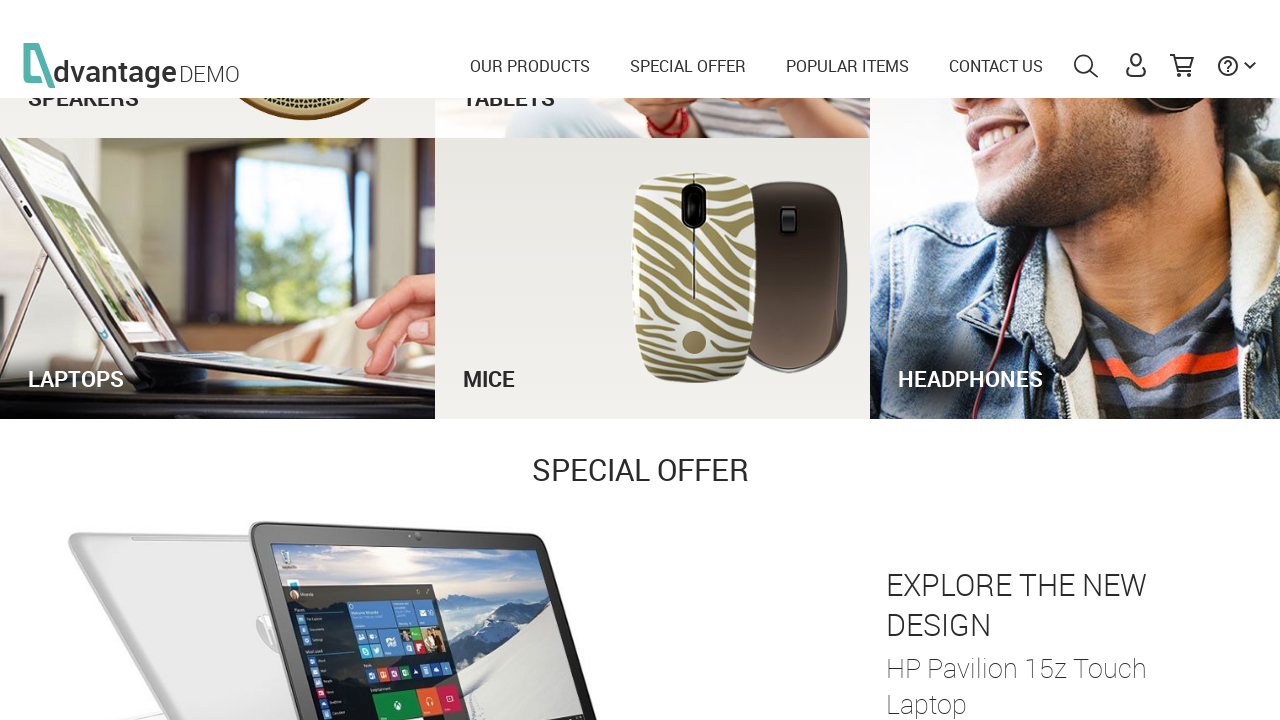

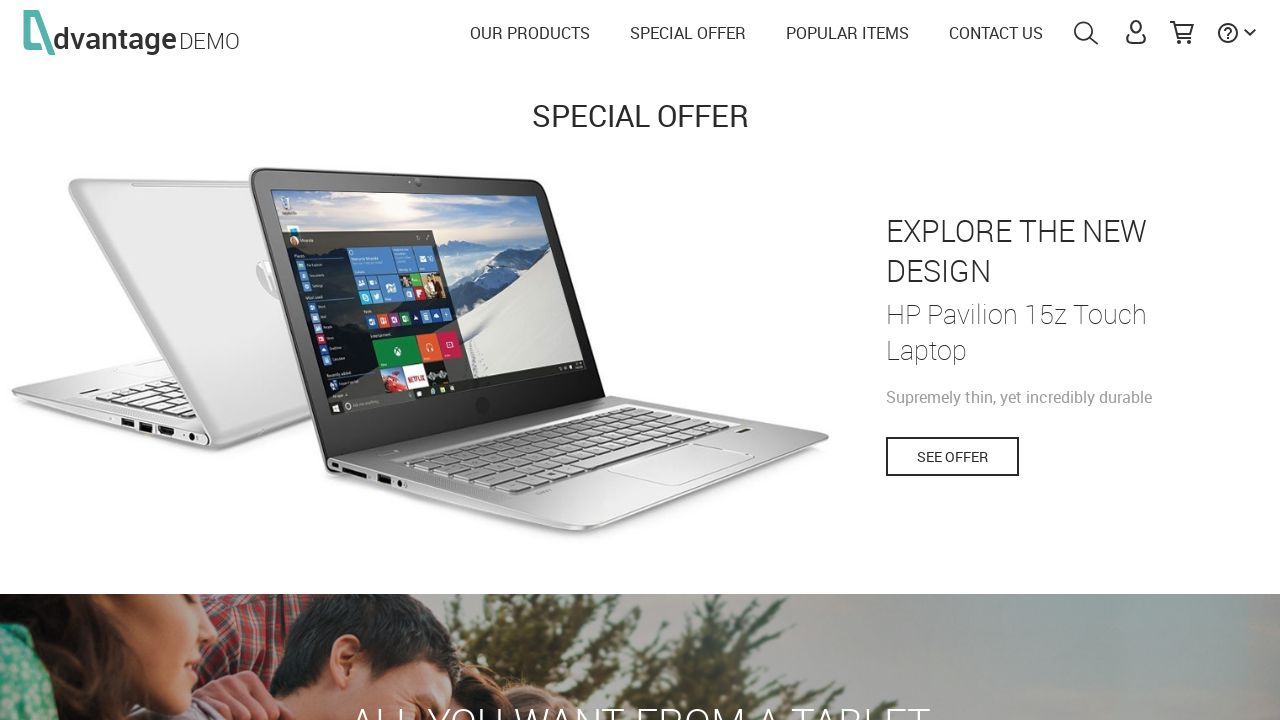